Opens Contact modal, fills in email, name and message fields, submits the form and verifies the success alert message

Starting URL: https://www.demoblaze.com/

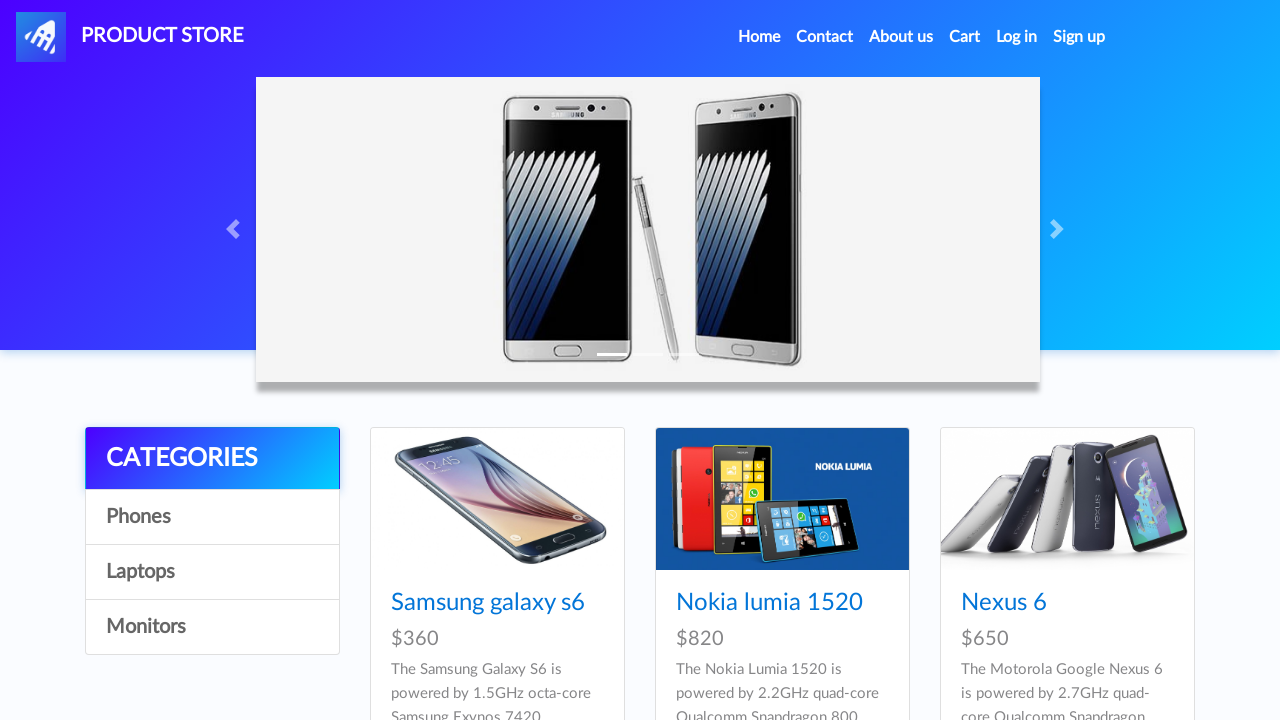

Clicked Contact link in header to open modal at (825, 37) on a[data-target='#exampleModal']
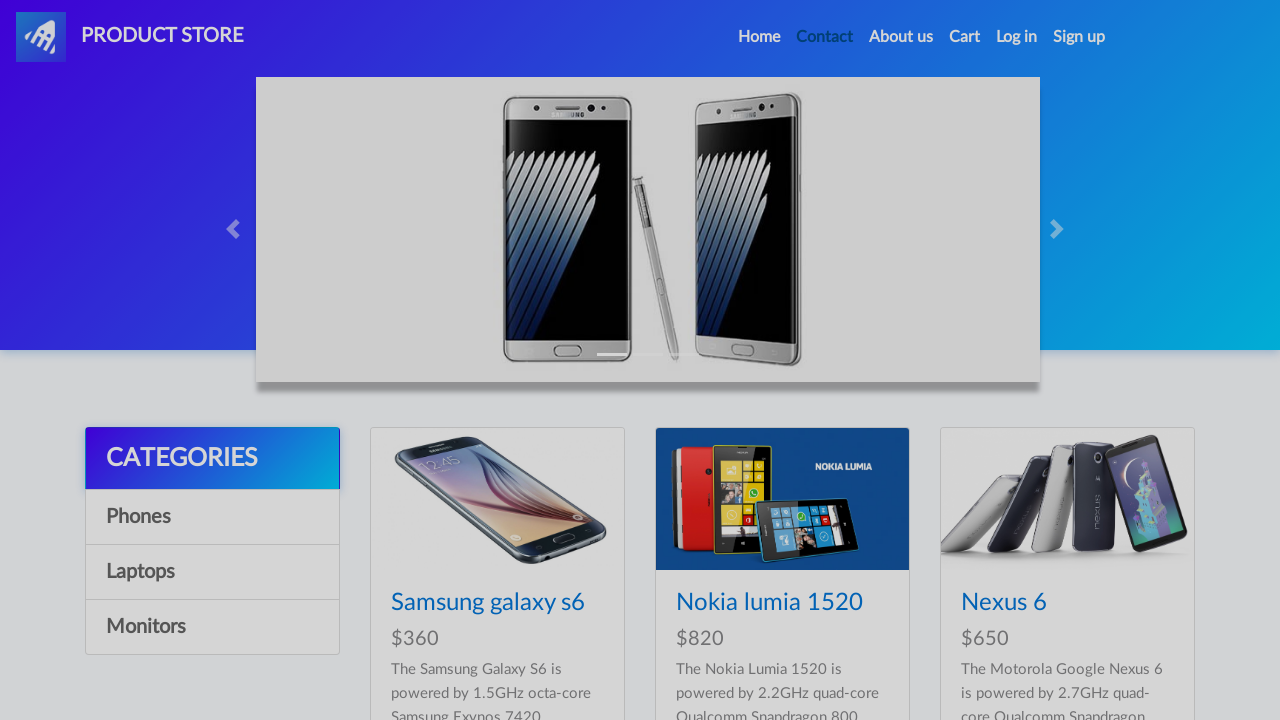

Contact modal appeared
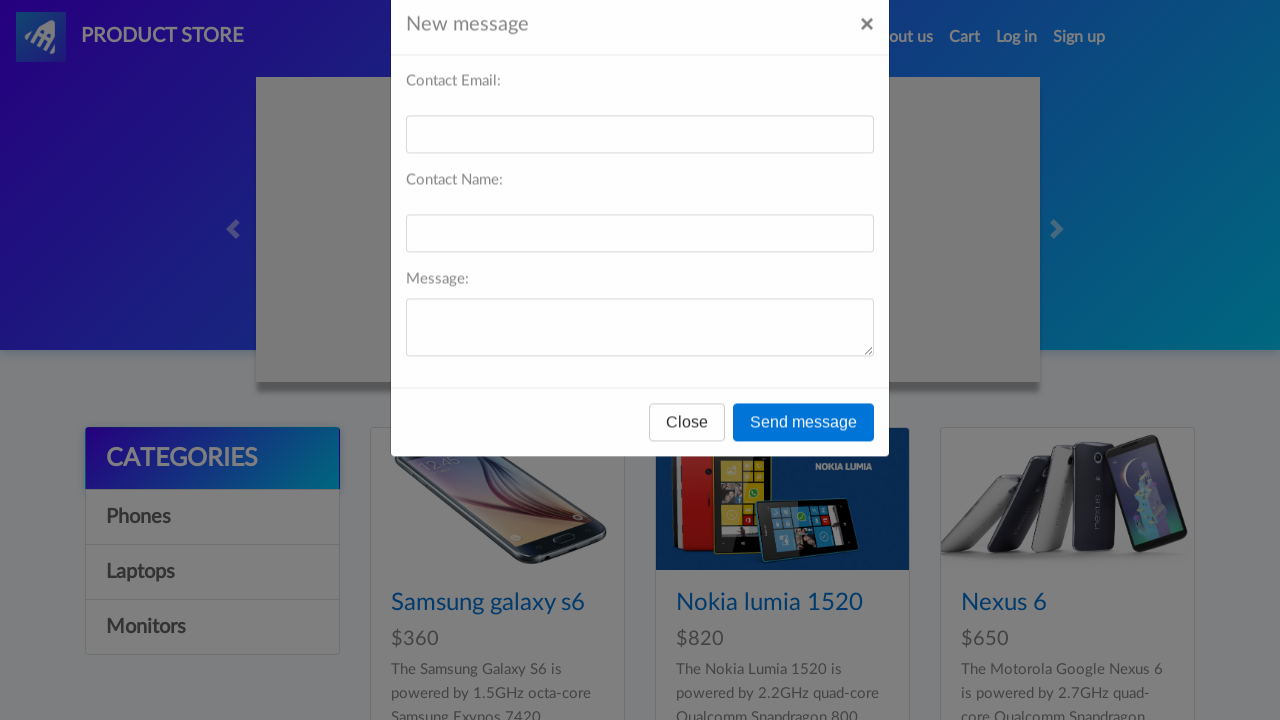

Filled email field with 'testuser@example.com' on #recipient-email
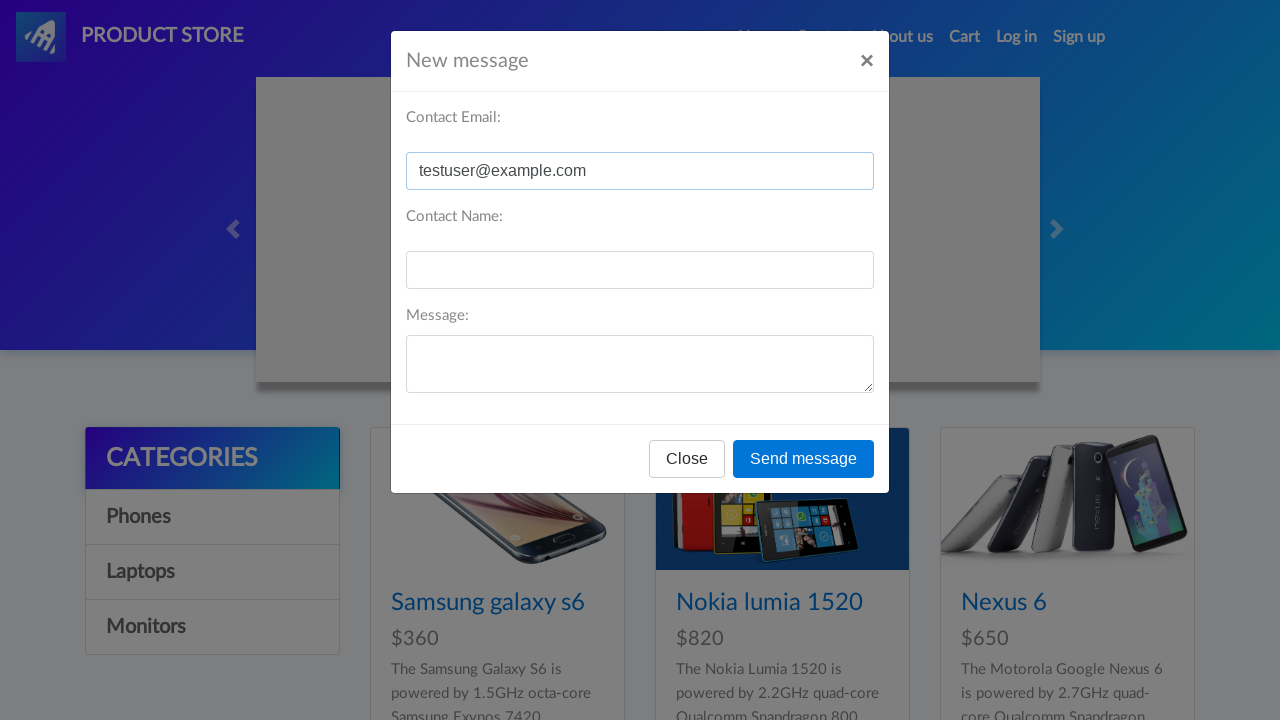

Filled name field with 'TestUser' on #recipient-name
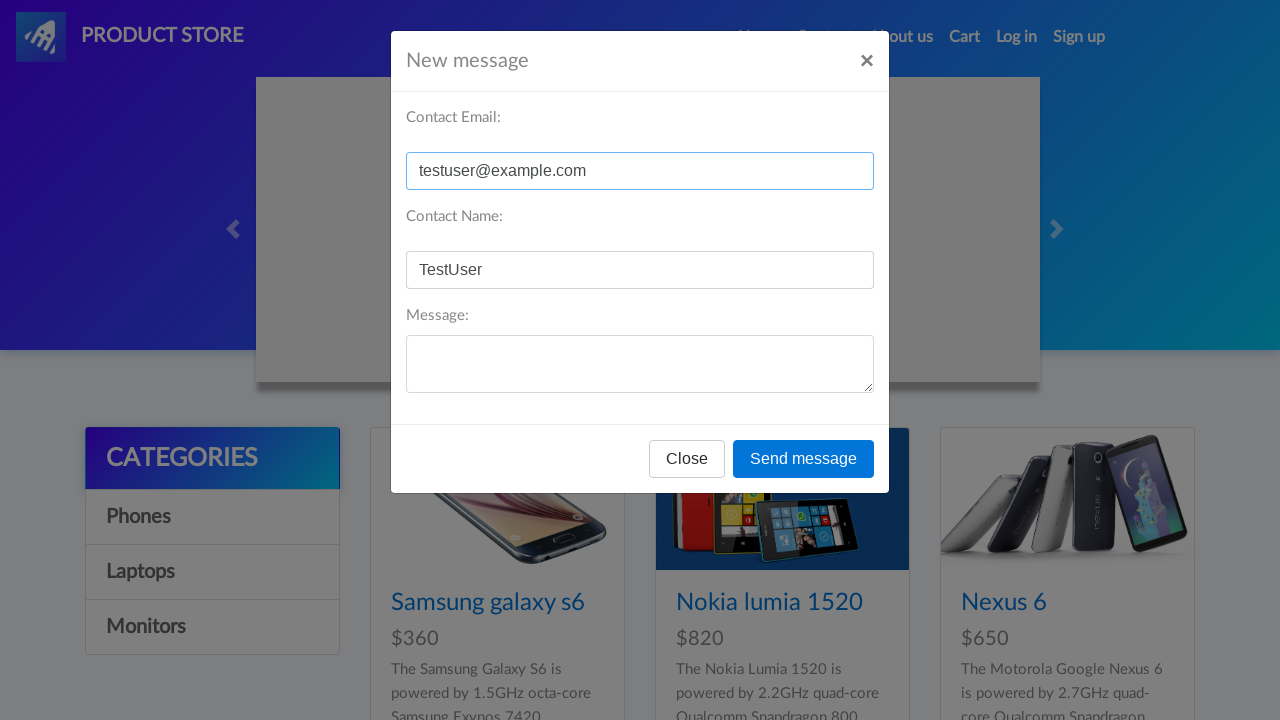

Filled message field with test message on #message-text
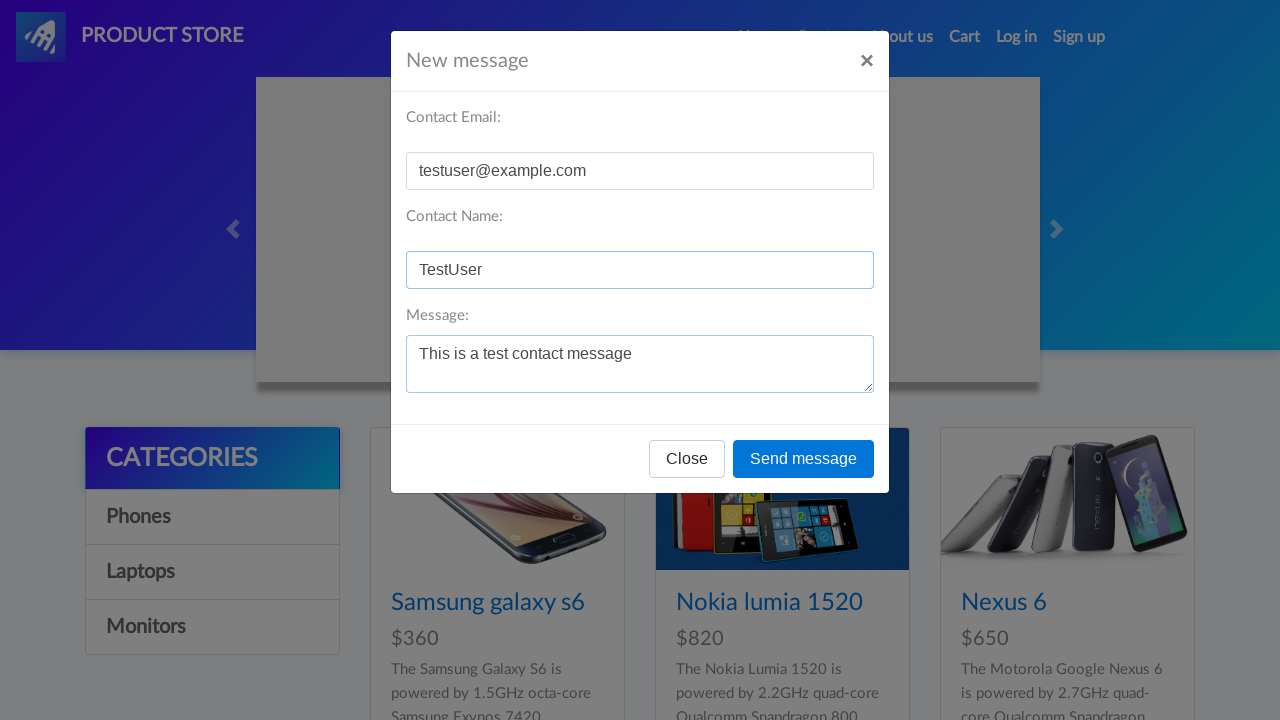

Clicked Send message button to submit form at (804, 459) on button:has-text('Send message')
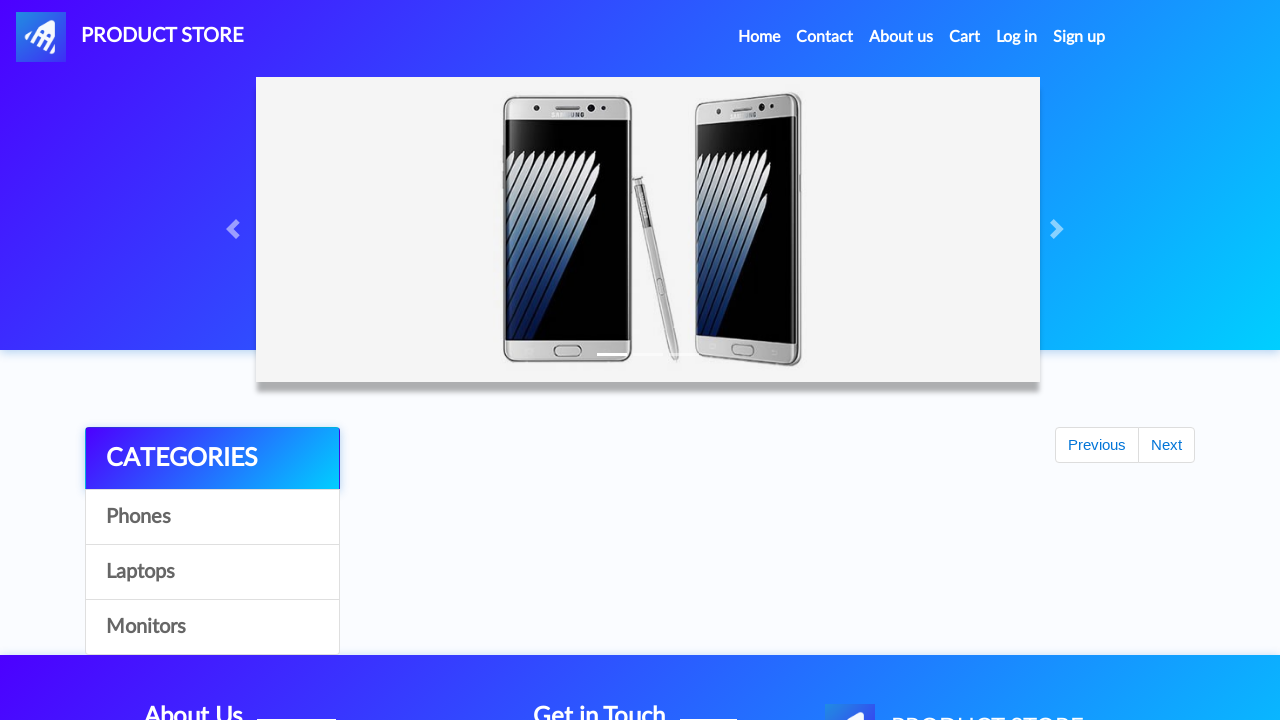

Set up dialog handler to accept success alert
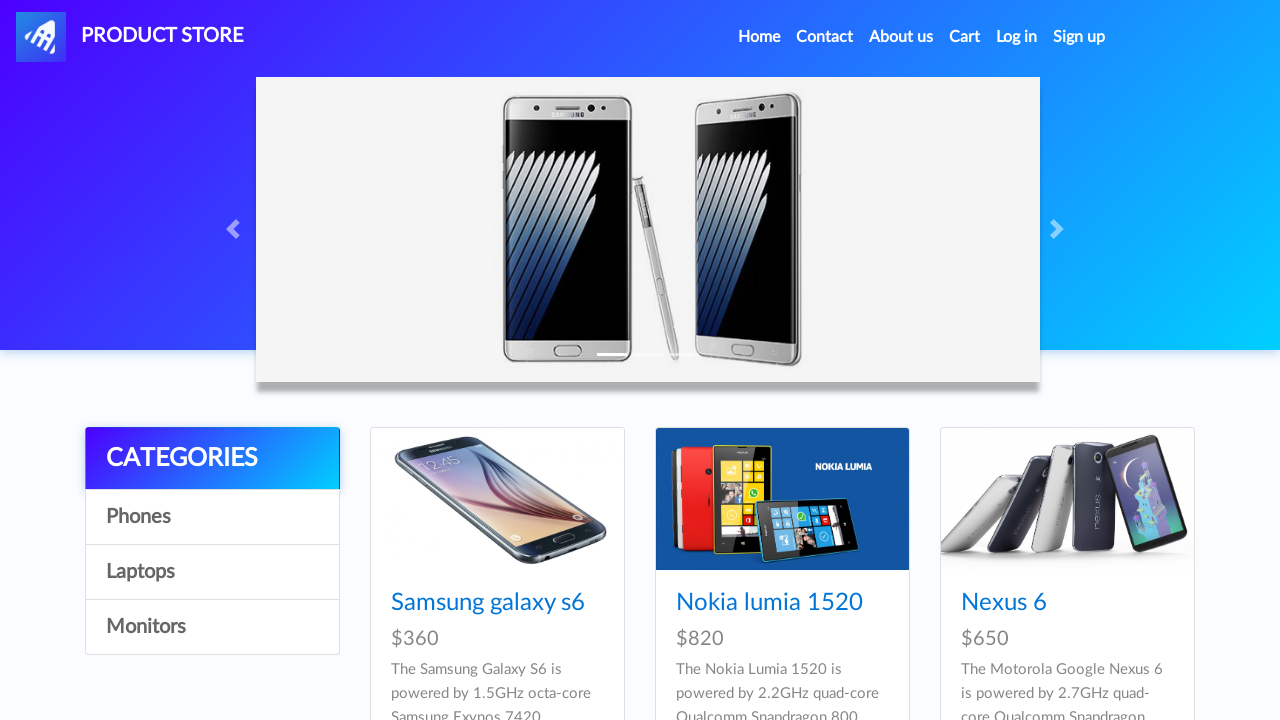

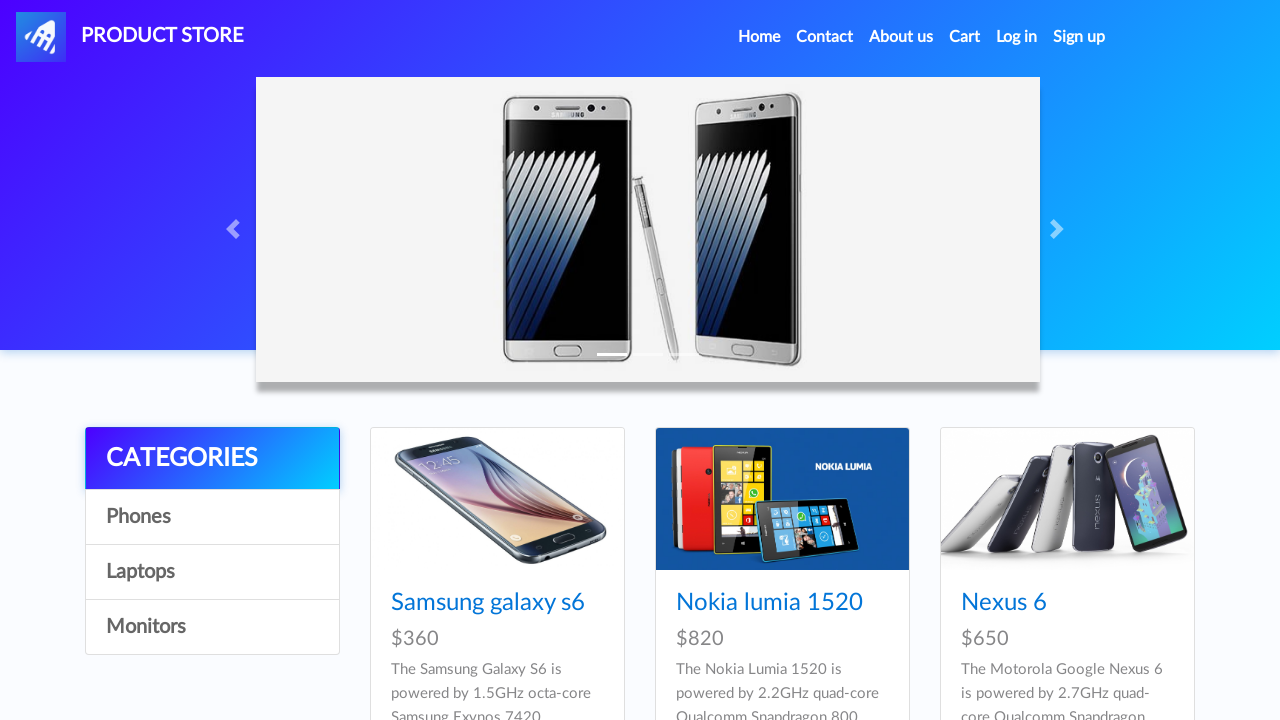